Tests scrolling behavior on an HL7 trigger events page by scrolling through scrollable containers and using mouse wheel to verify that content loads dynamically as the user scrolls.

Starting URL: https://hl7-definition.caristix.com/v2/HL7v2.3/TriggerEvents

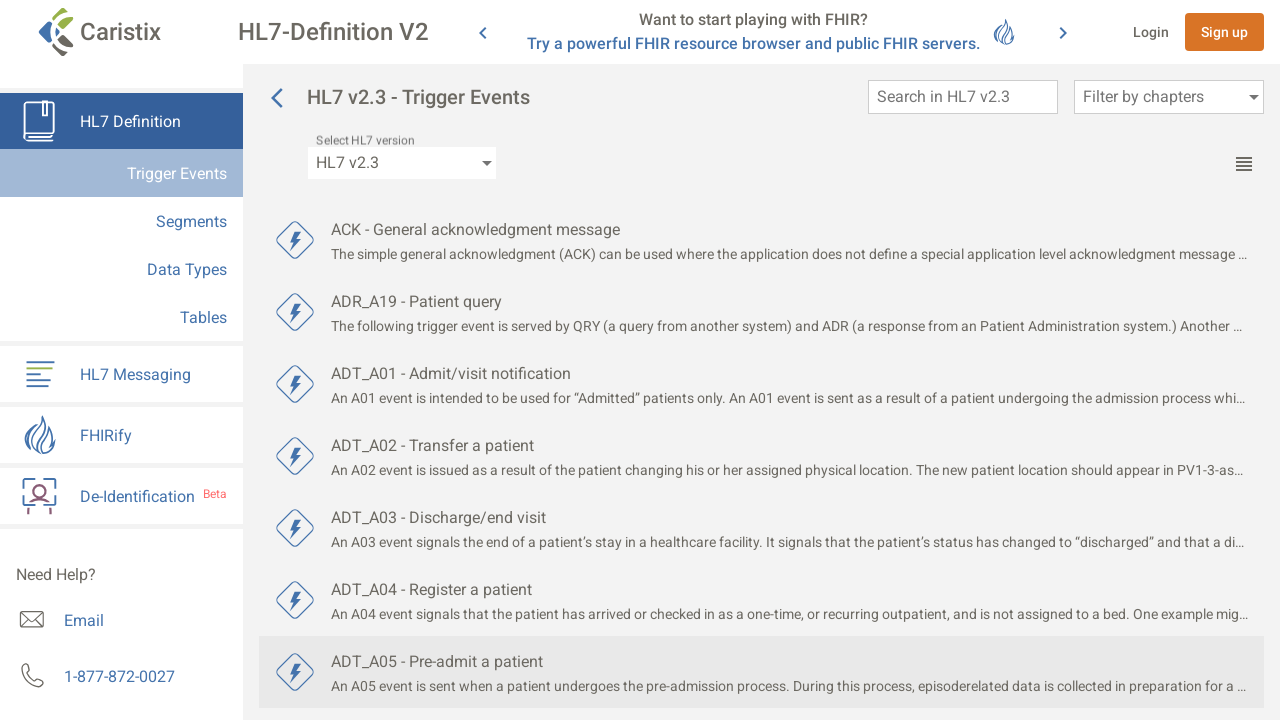

Waited for page network idle state
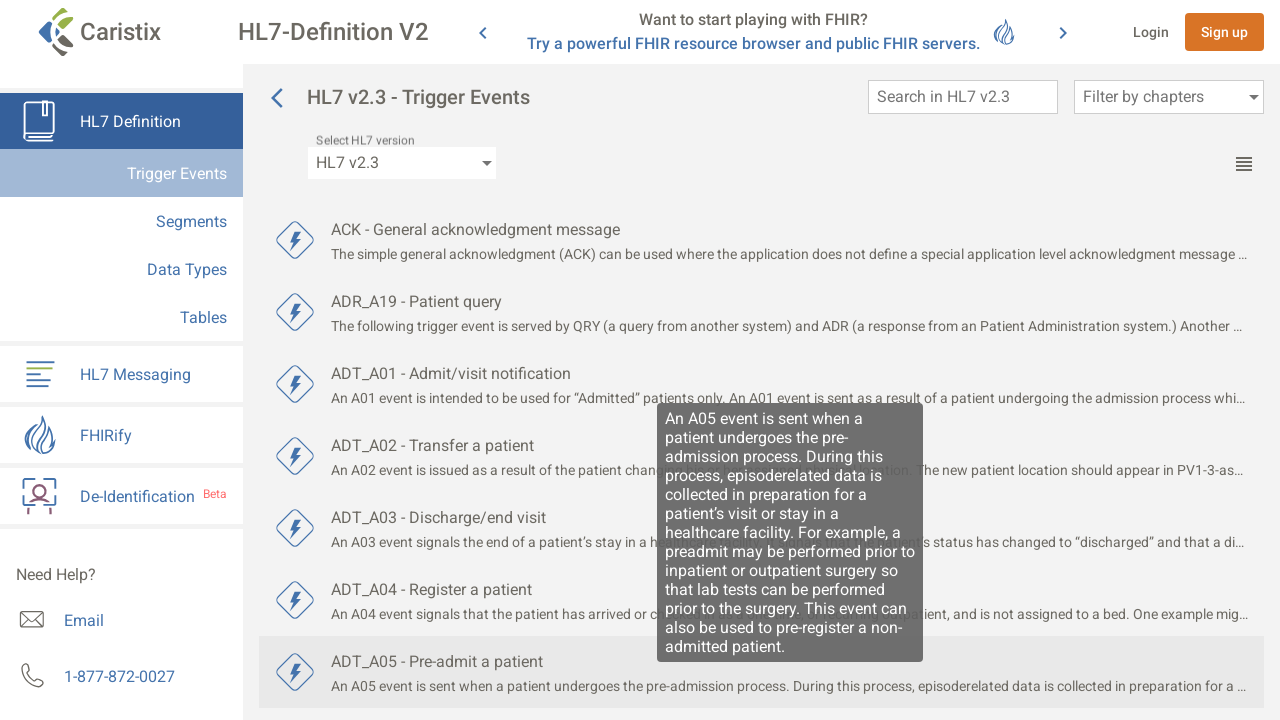

Trigger event links loaded on page
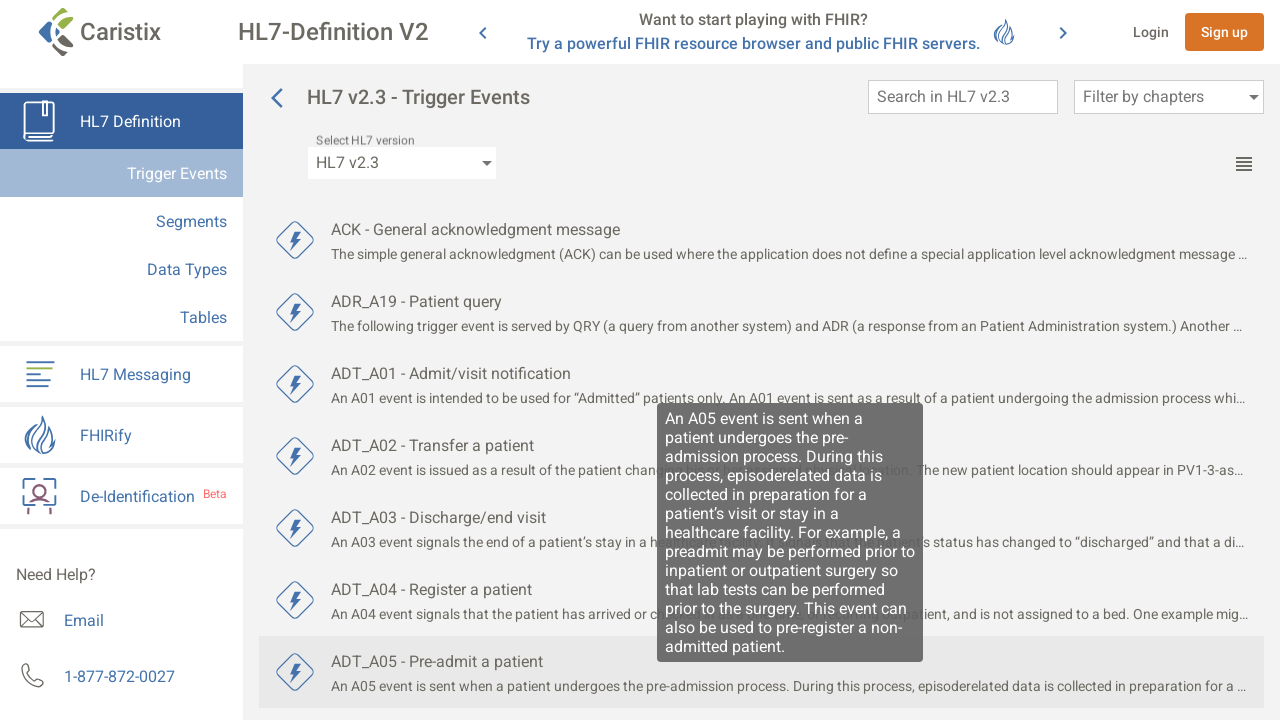

Counted 16 initial trigger event links
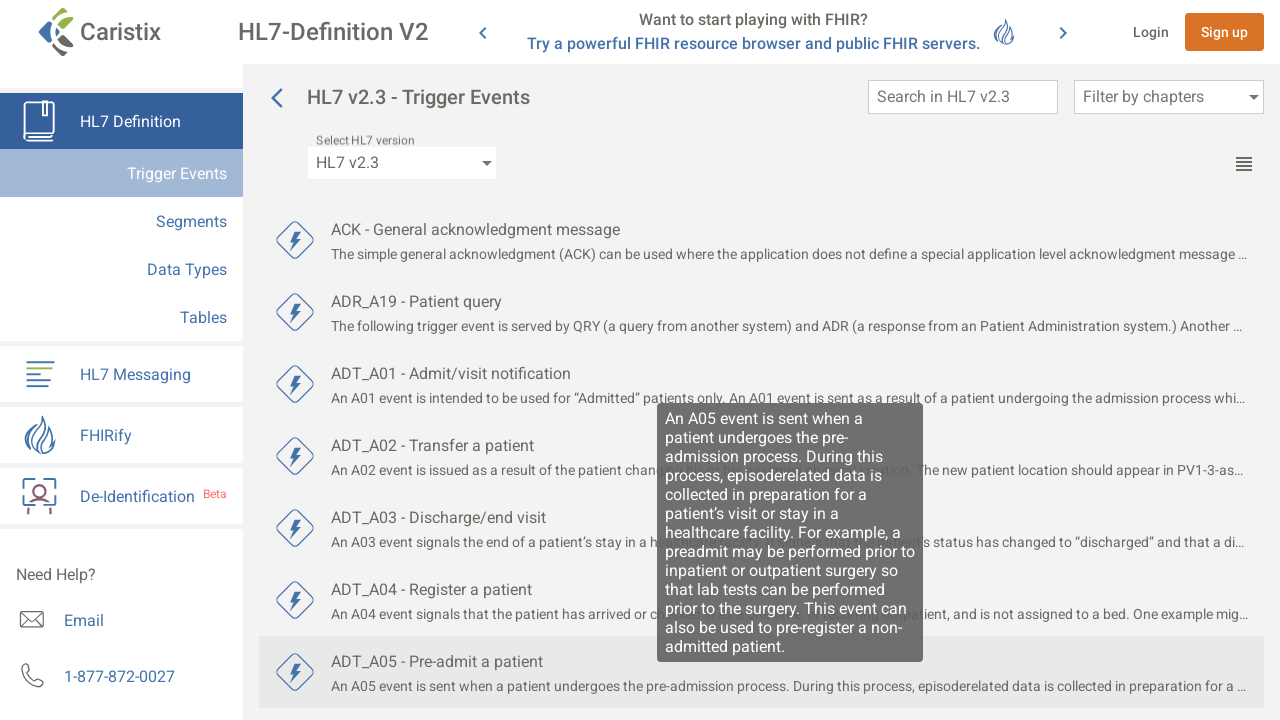

Mouse wheel scroll down iteration 1/20
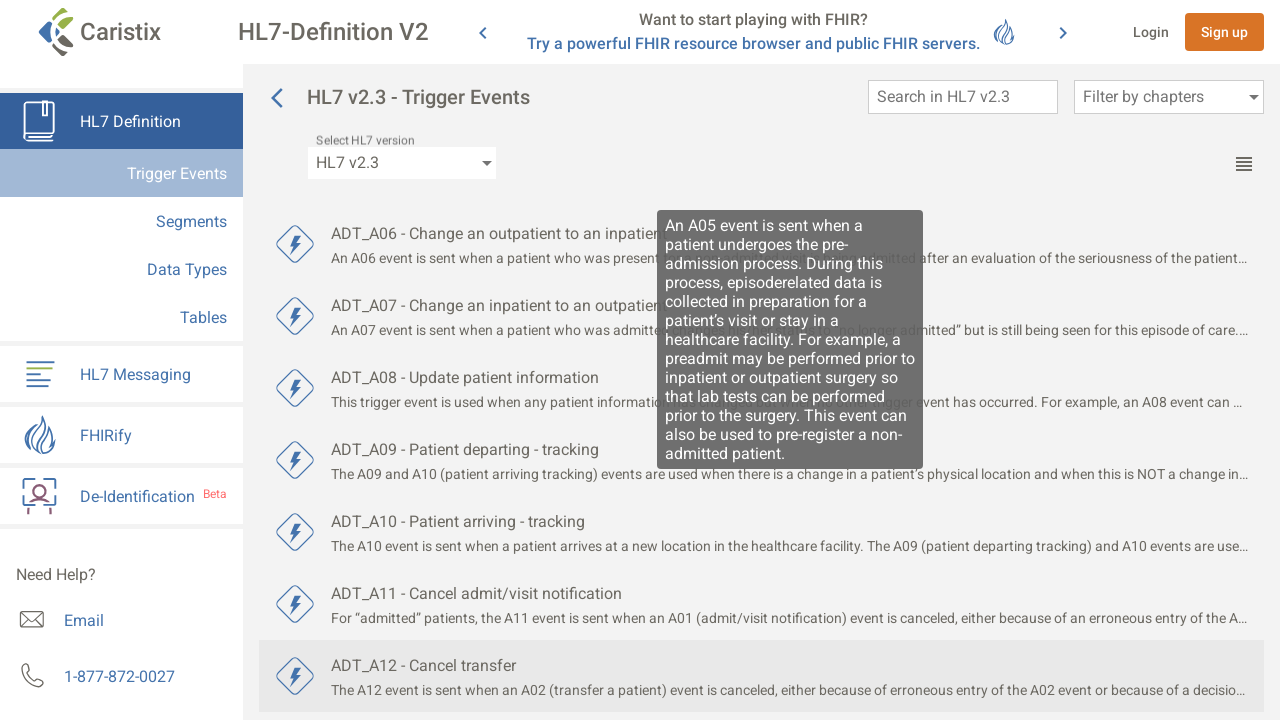

Mouse wheel scroll down iteration 2/20
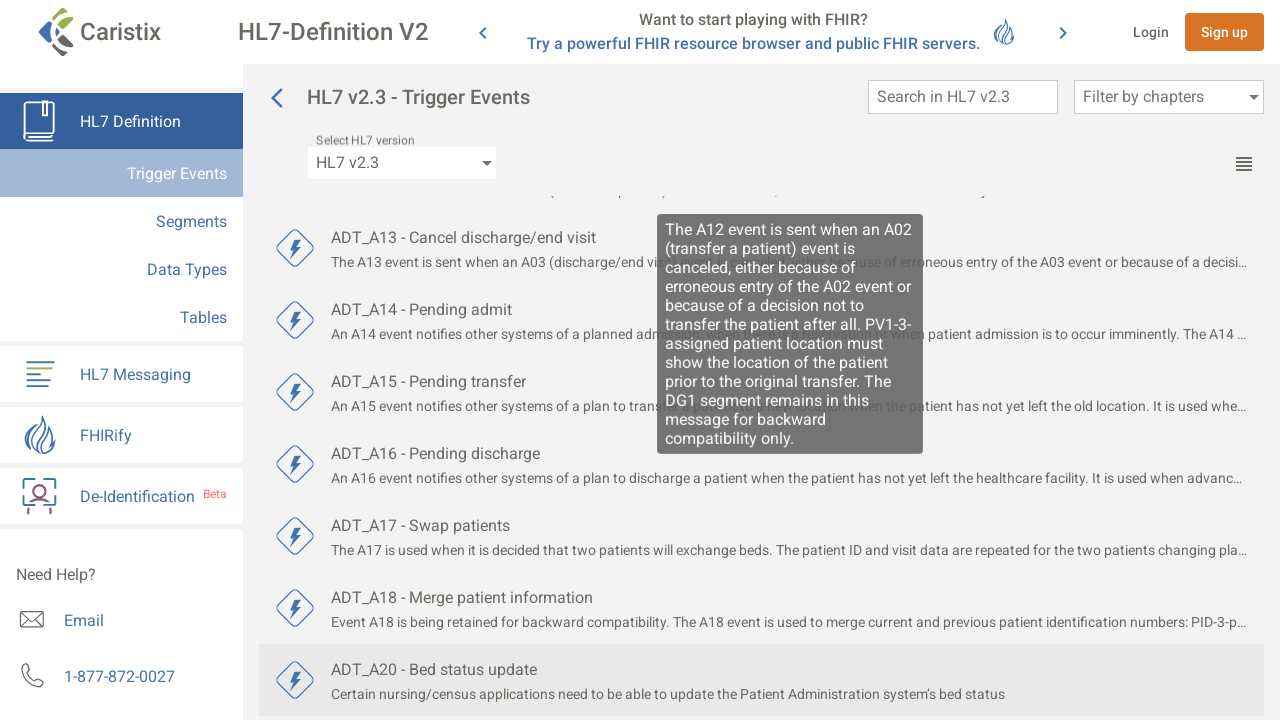

Mouse wheel scroll down iteration 3/20
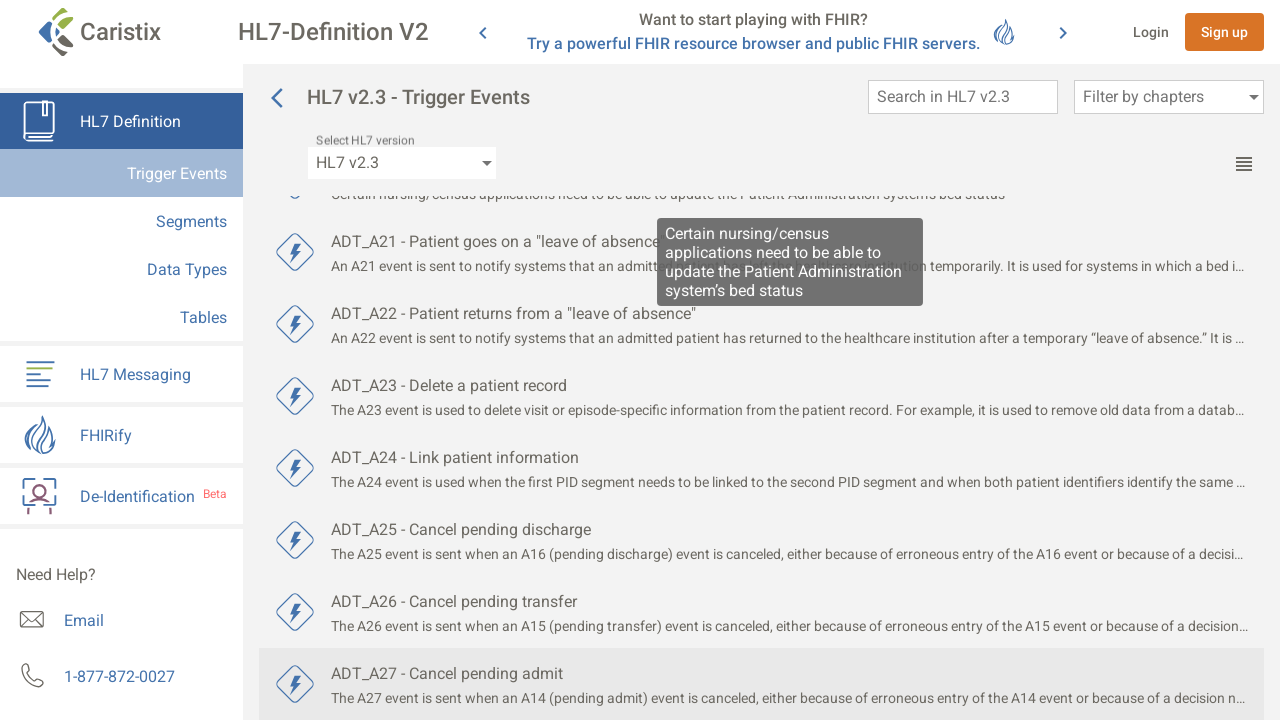

Mouse wheel scroll down iteration 4/20
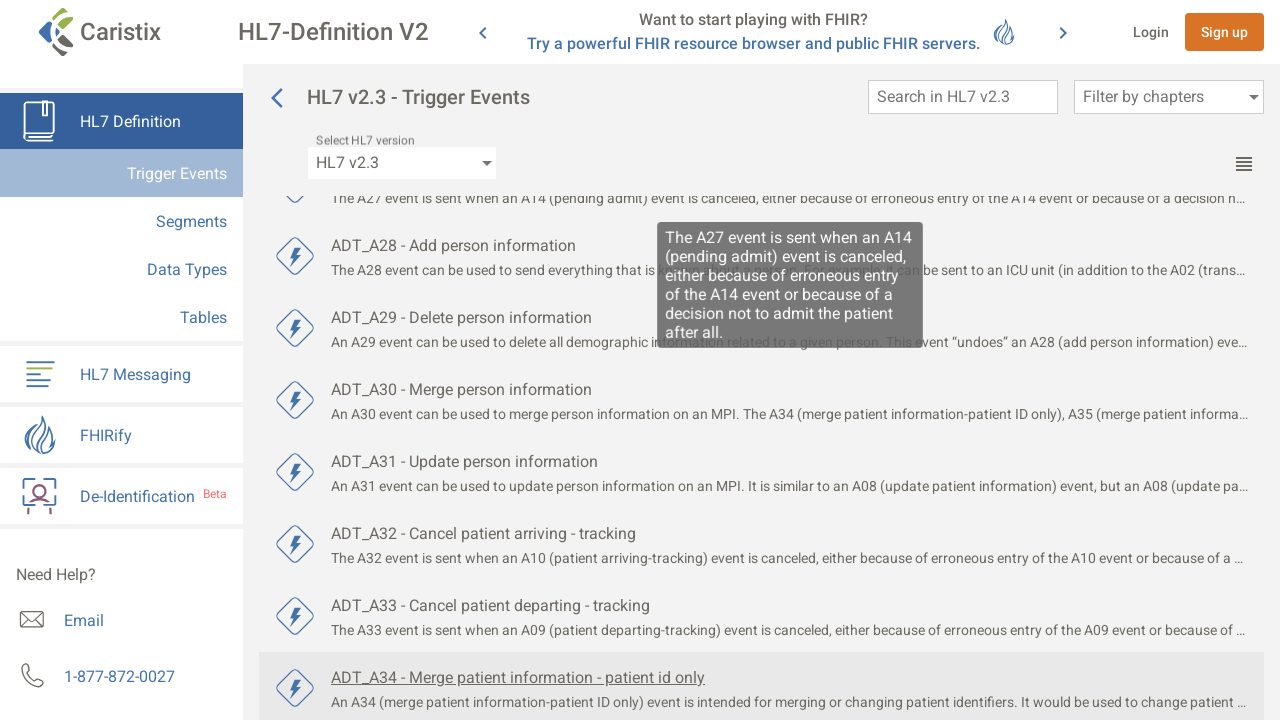

Mouse wheel scroll down iteration 5/20
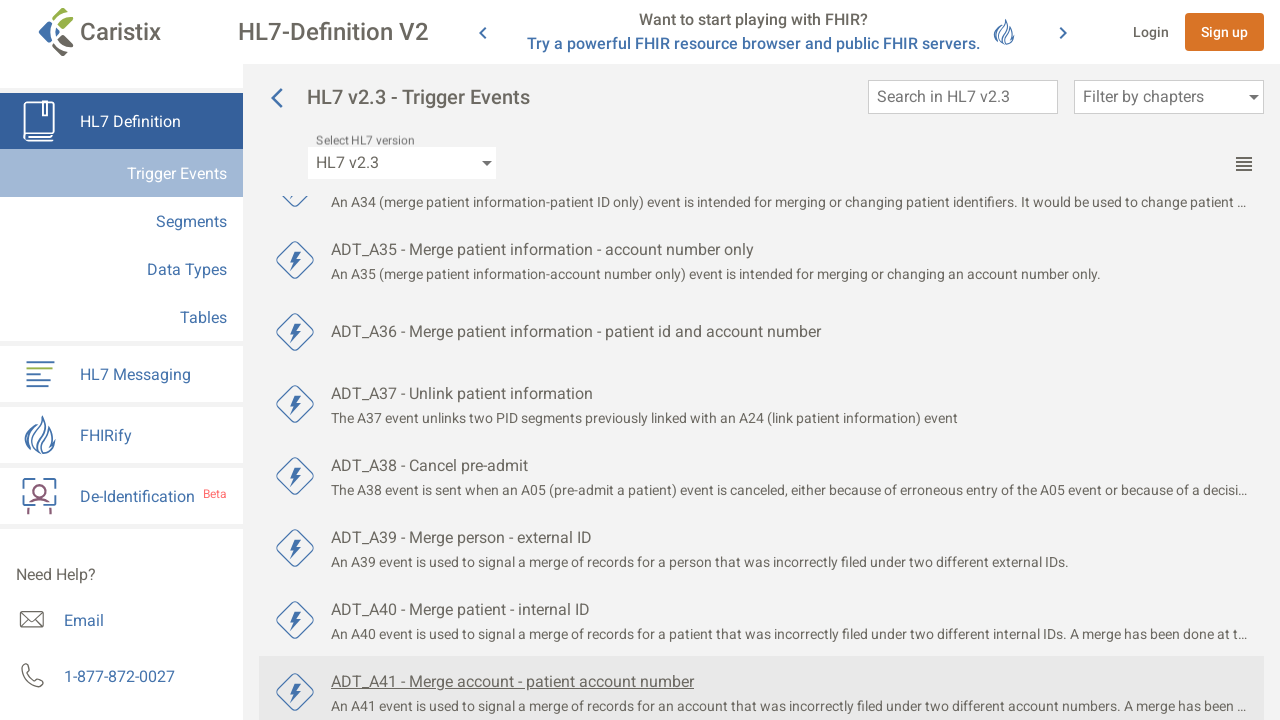

Mouse wheel scroll down iteration 6/20
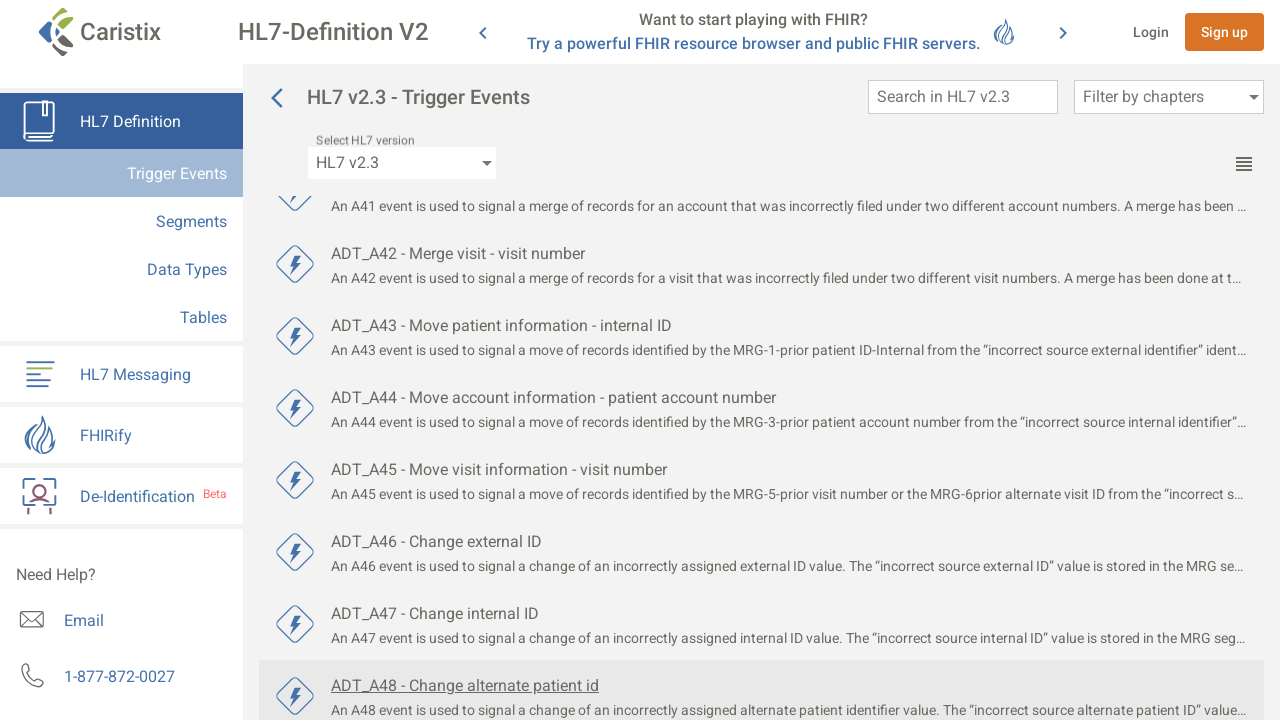

Mouse wheel scroll down iteration 7/20
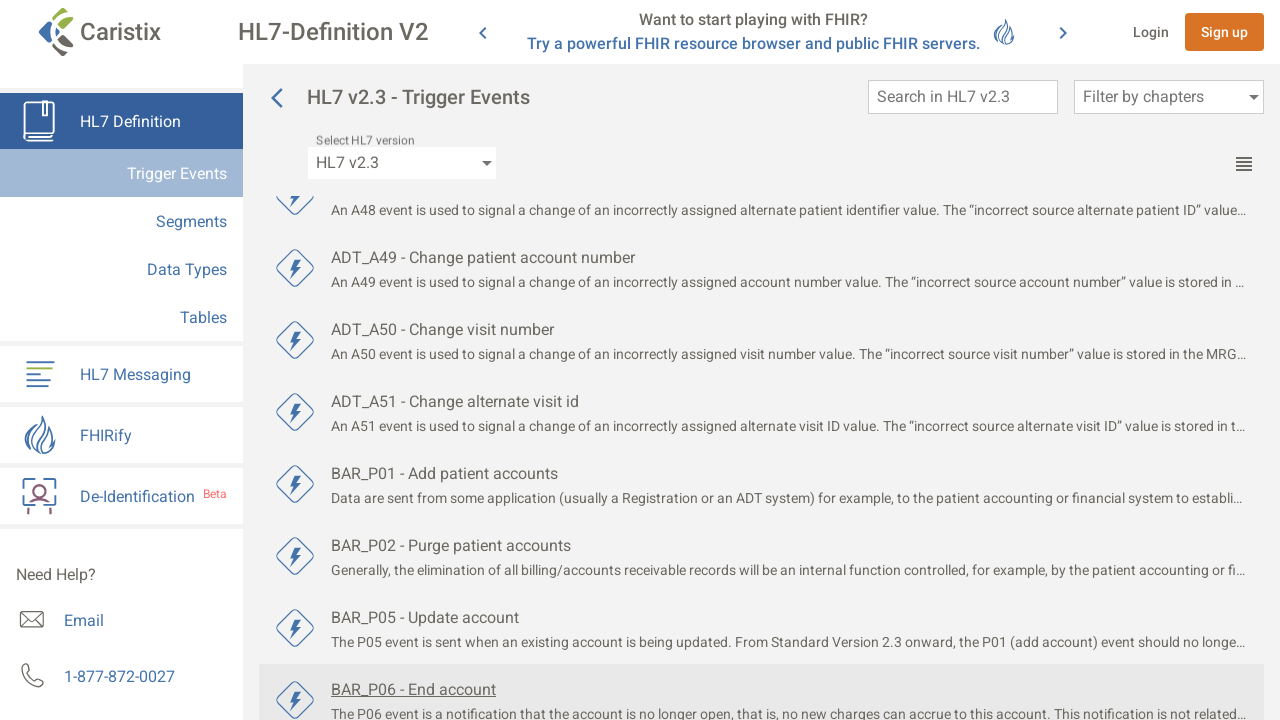

Mouse wheel scroll down iteration 8/20
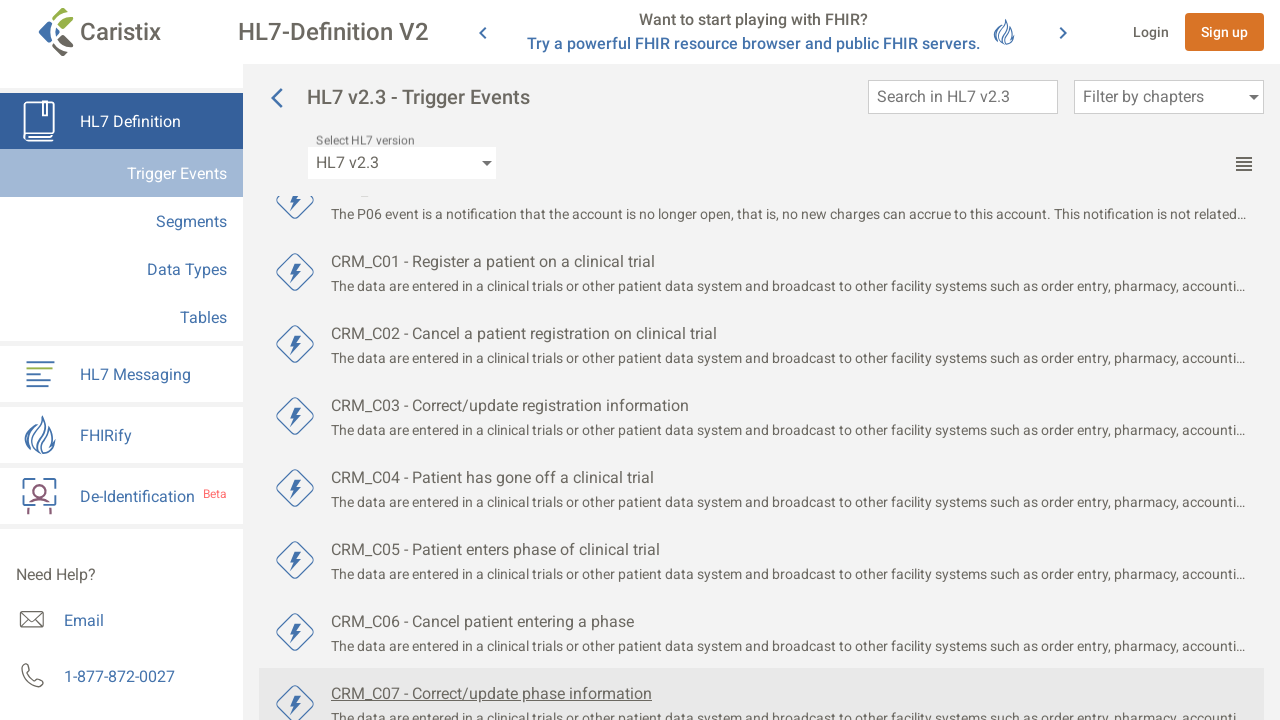

Mouse wheel scroll down iteration 9/20
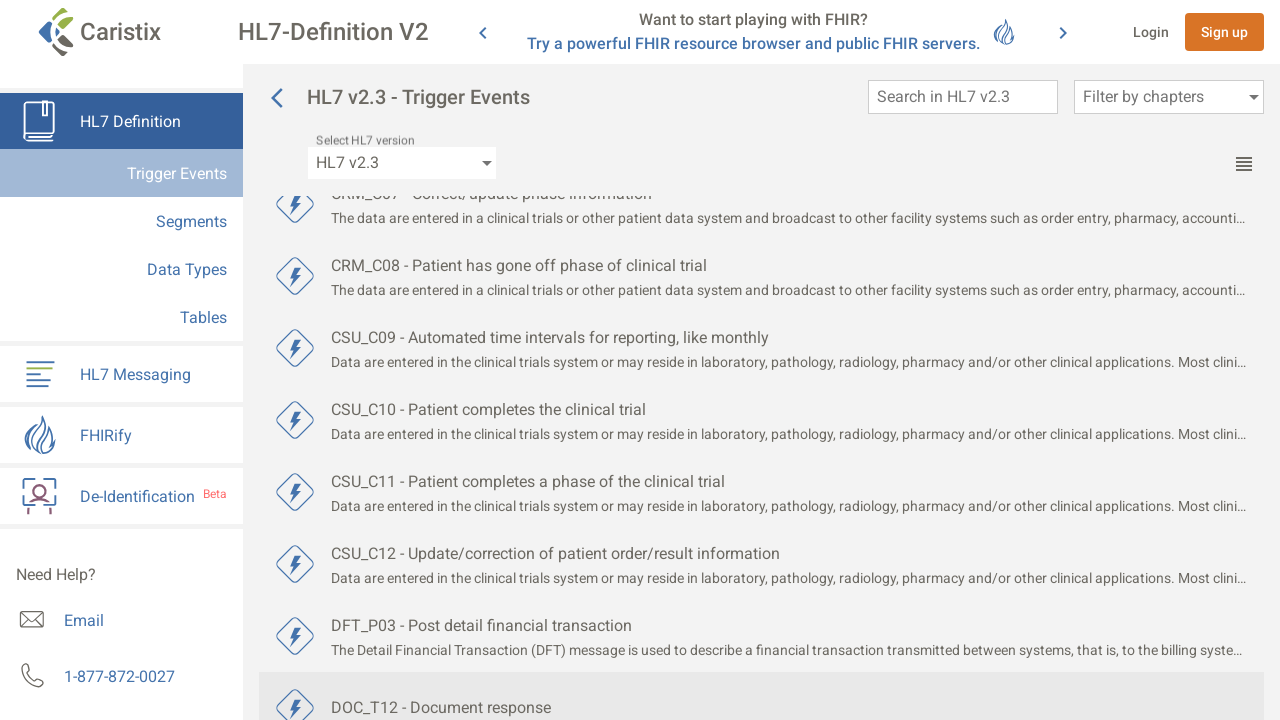

Mouse wheel scroll down iteration 10/20
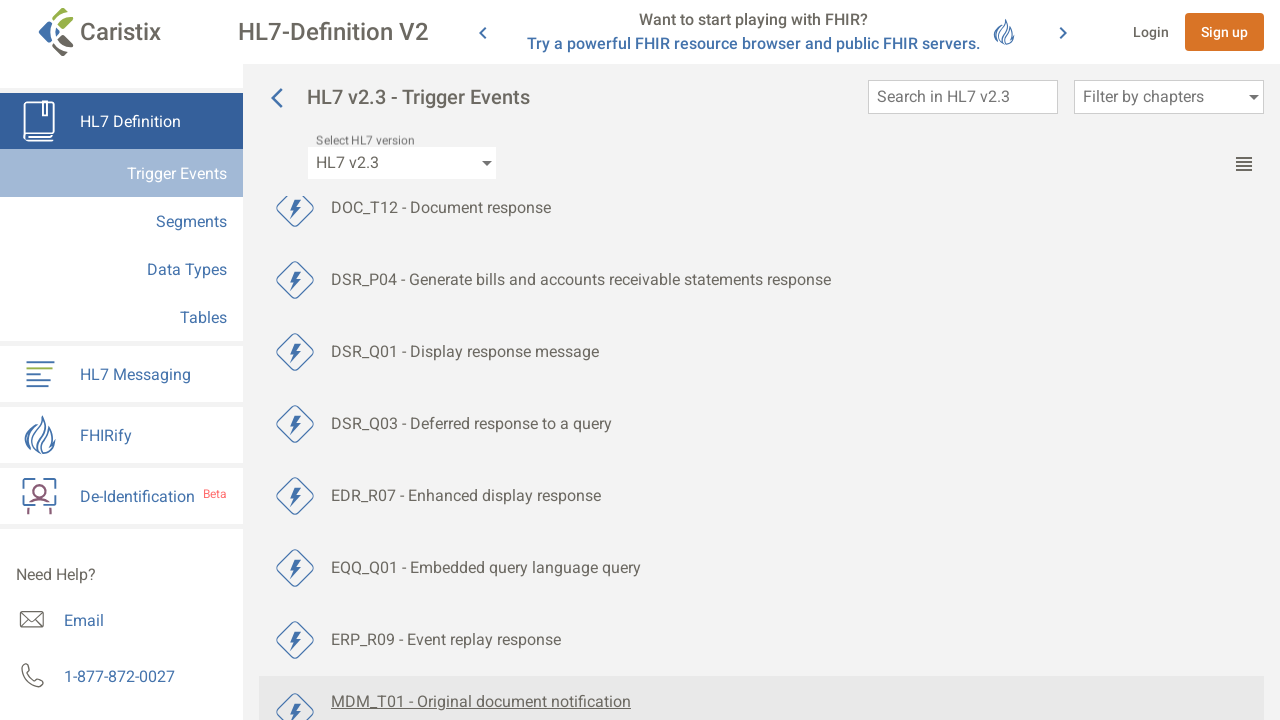

Mouse wheel scroll down iteration 11/20
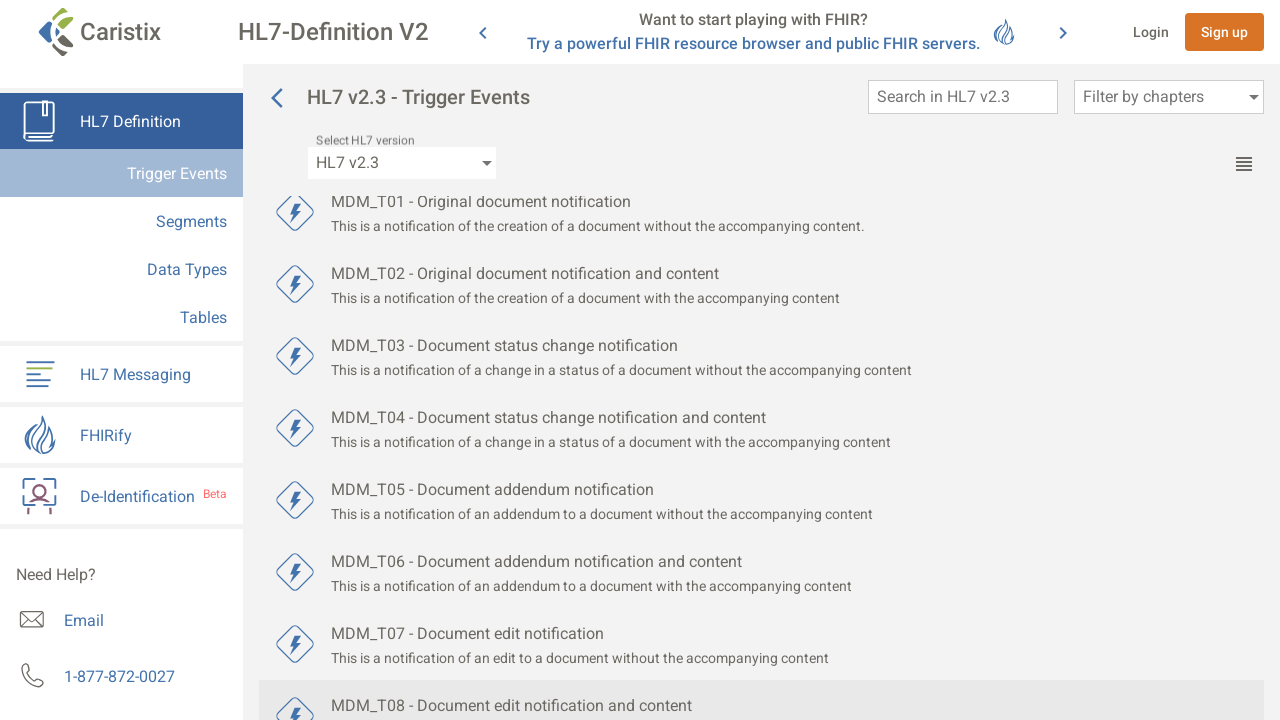

Mouse wheel scroll down iteration 12/20
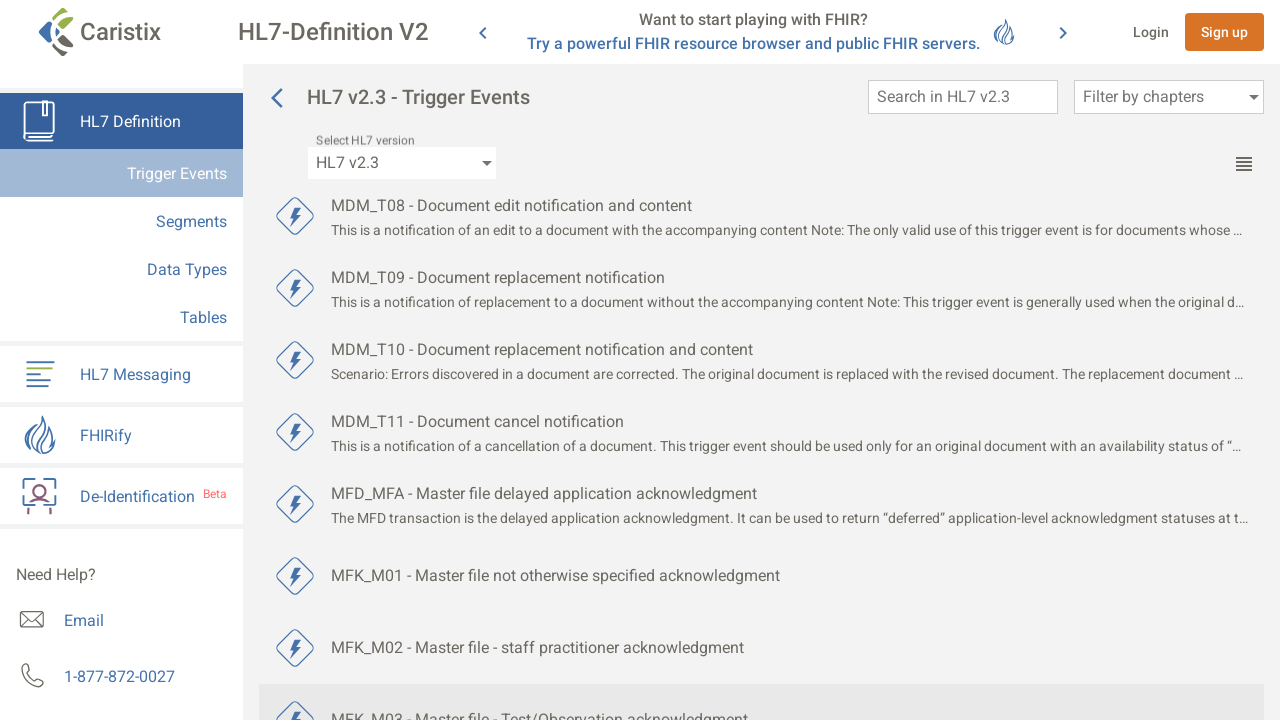

Mouse wheel scroll down iteration 13/20
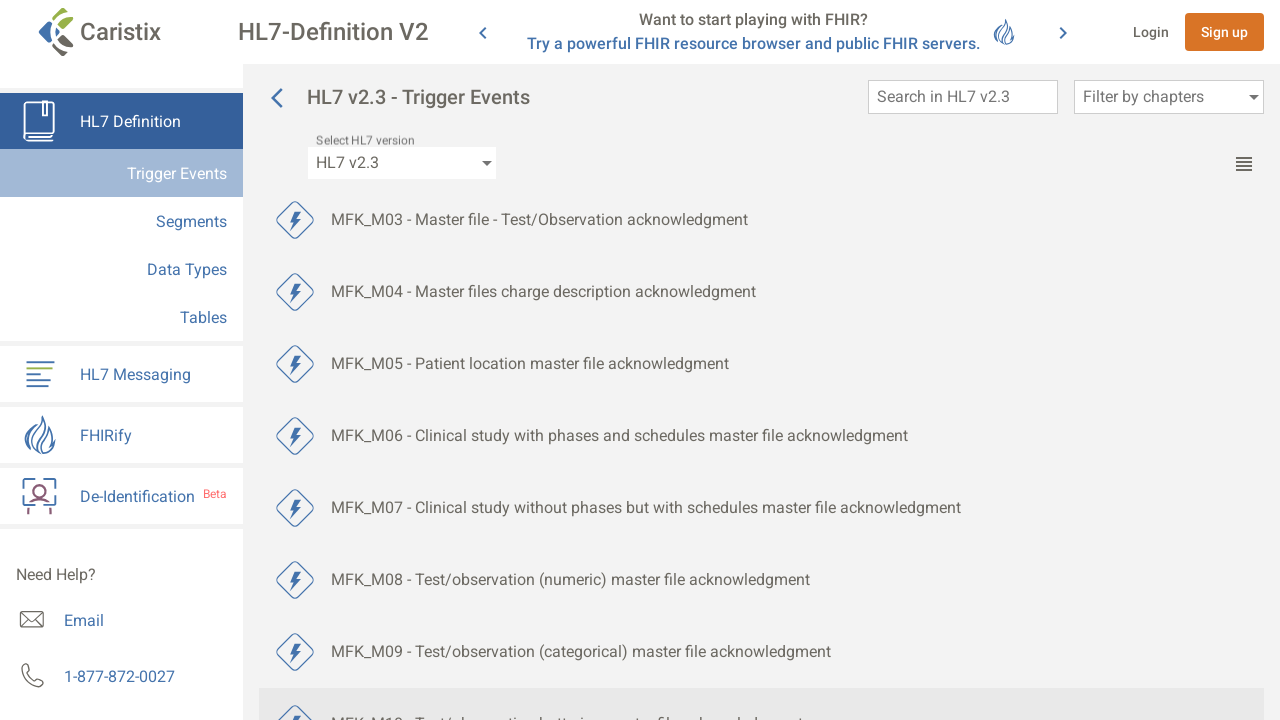

Mouse wheel scroll down iteration 14/20
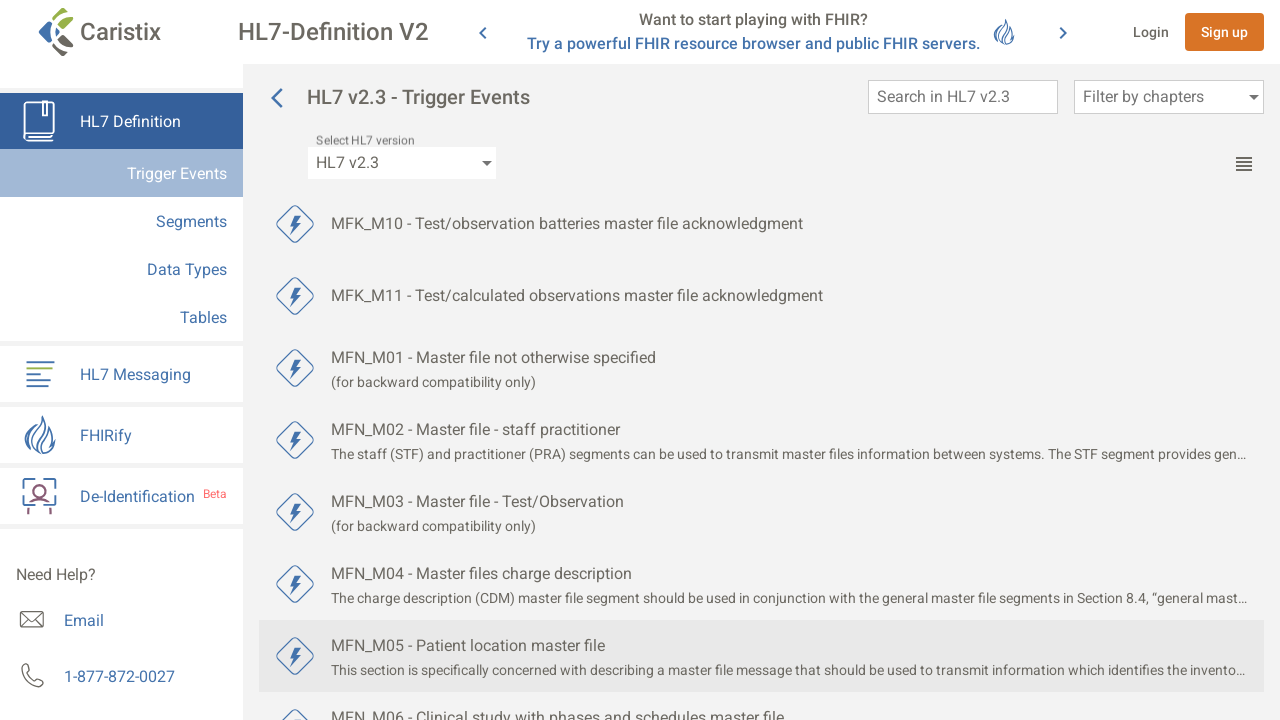

Mouse wheel scroll down iteration 15/20
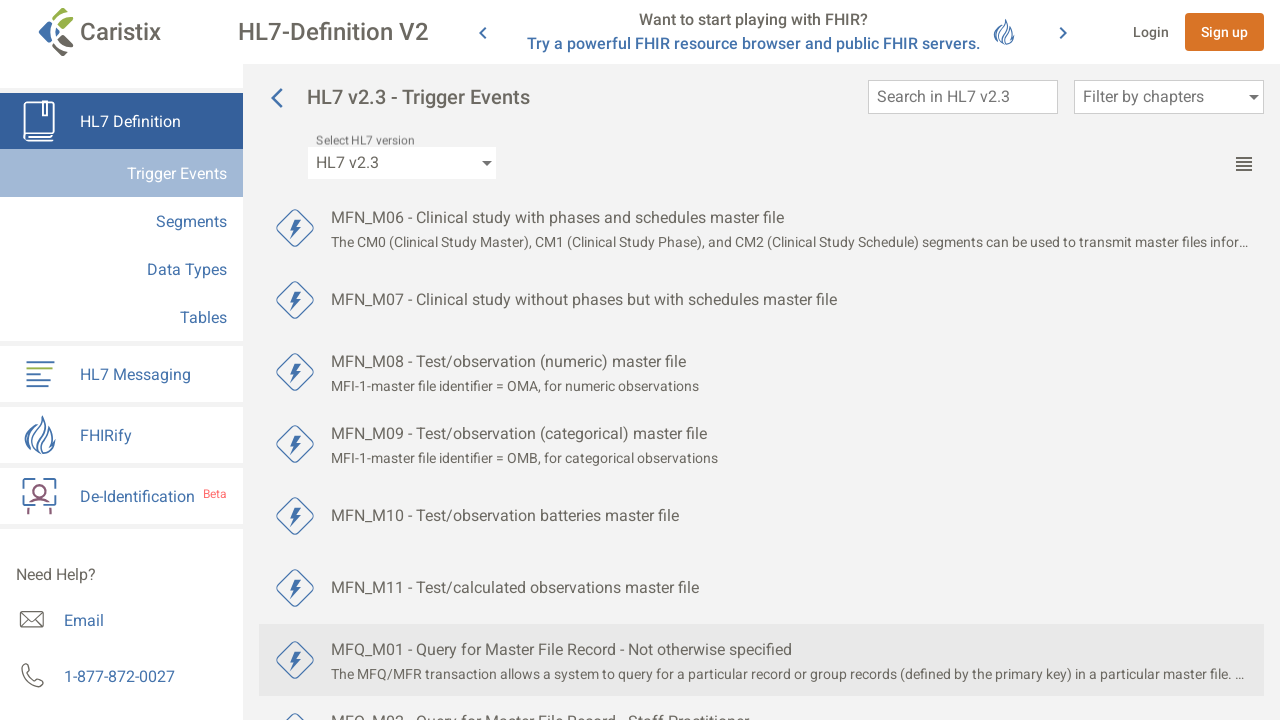

Mouse wheel scroll down iteration 16/20
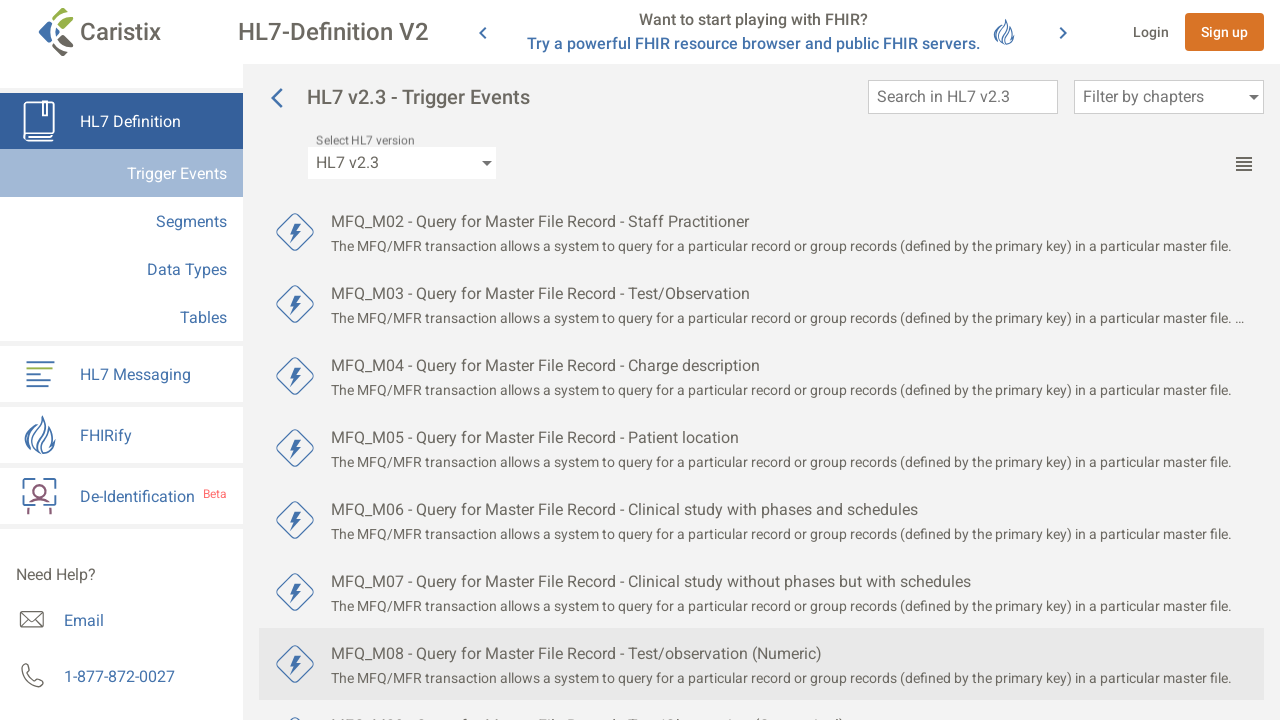

Mouse wheel scroll down iteration 17/20
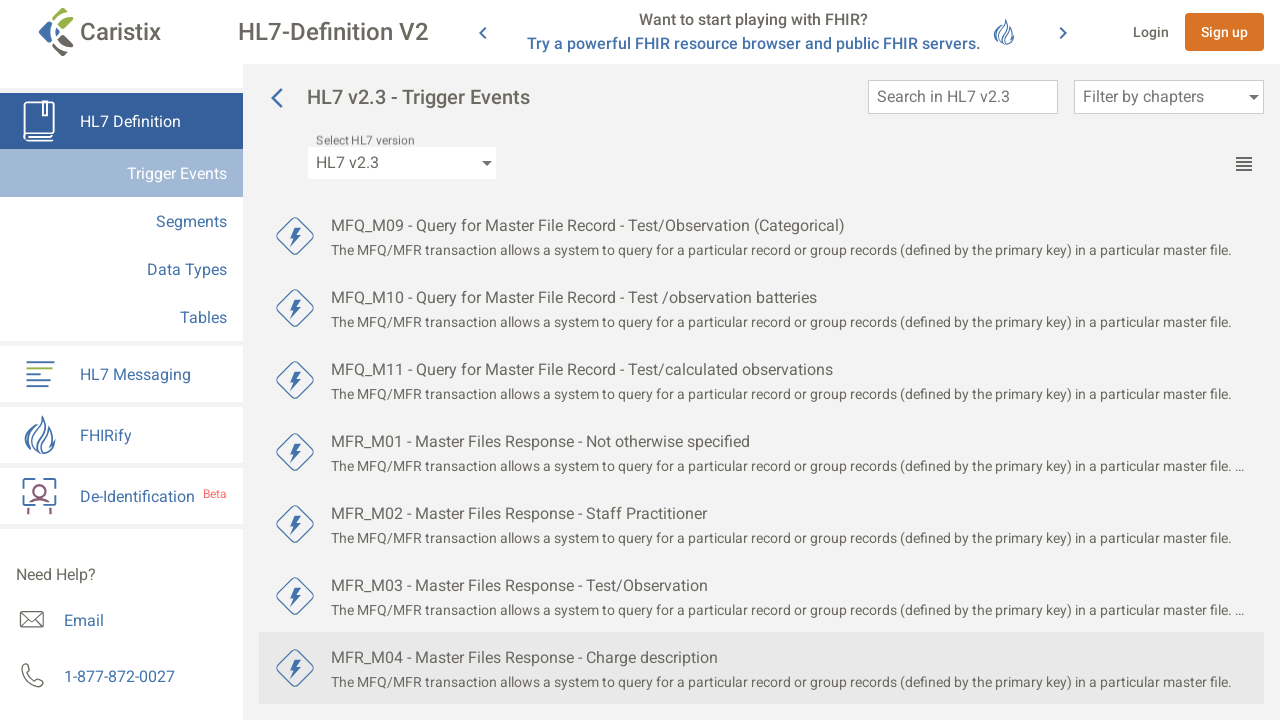

Mouse wheel scroll down iteration 18/20
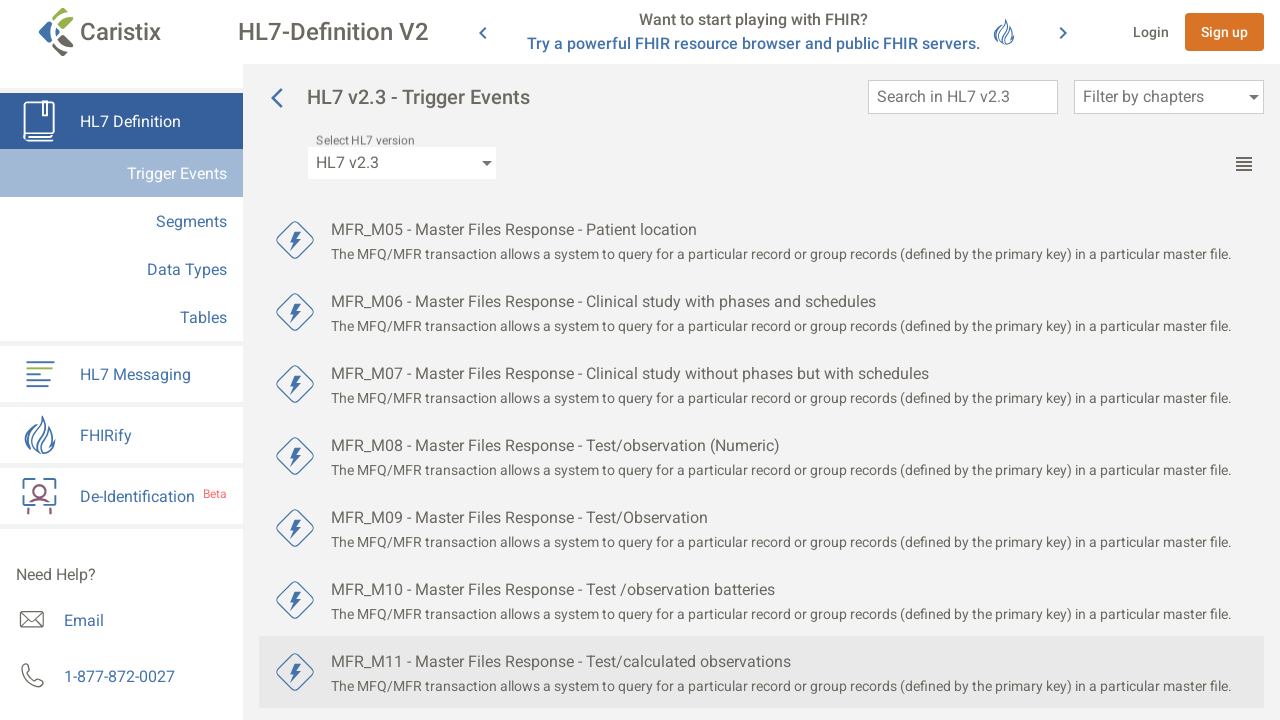

Mouse wheel scroll down iteration 19/20
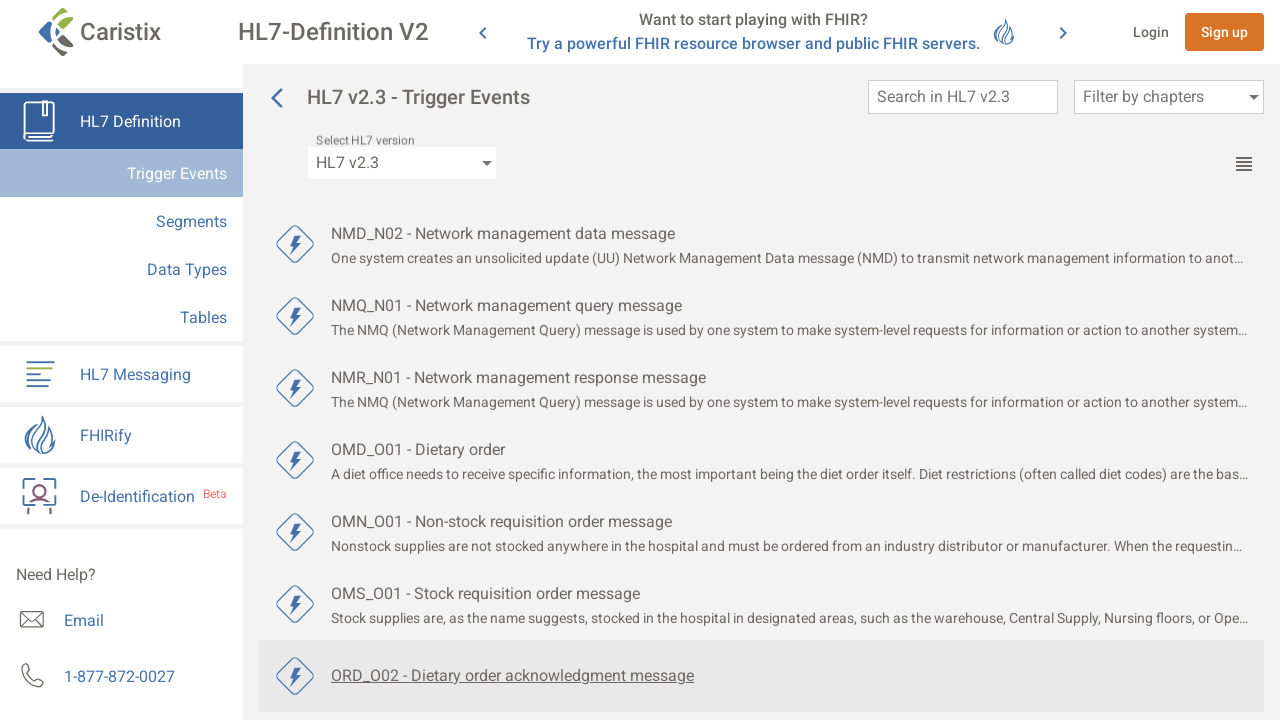

Mouse wheel scroll down iteration 20/20
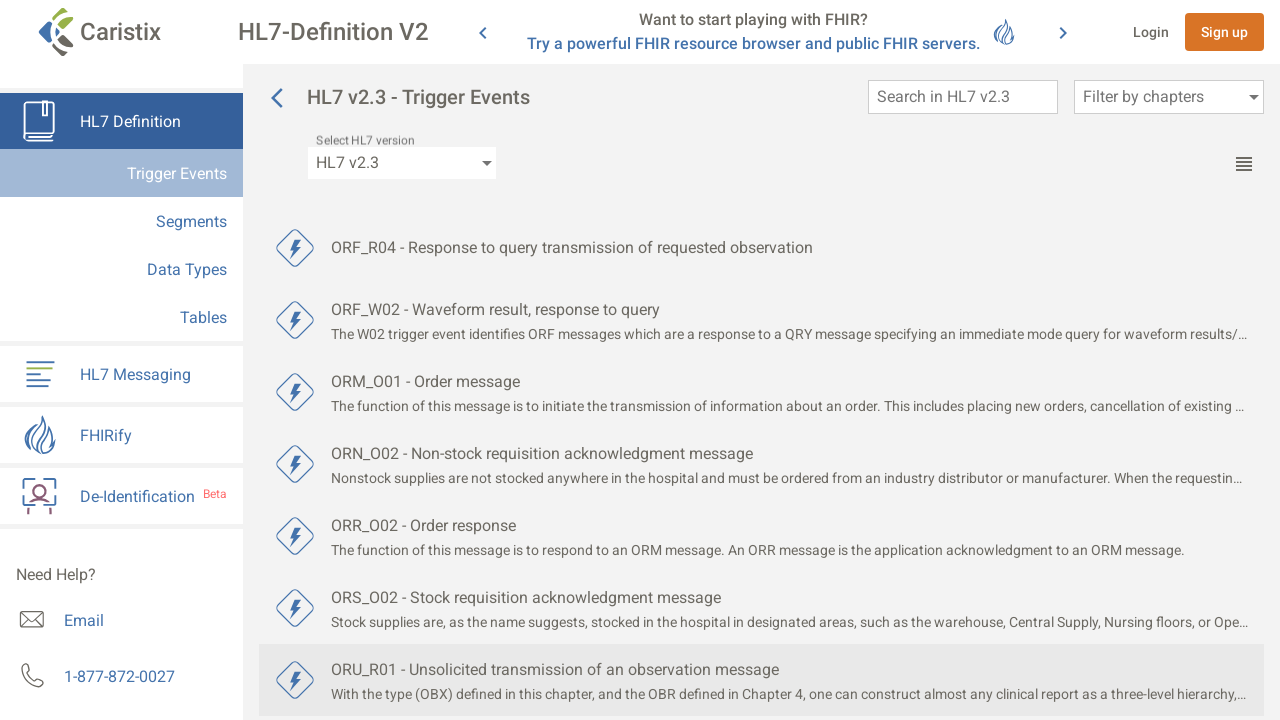

Waited for lazy-loaded content to load
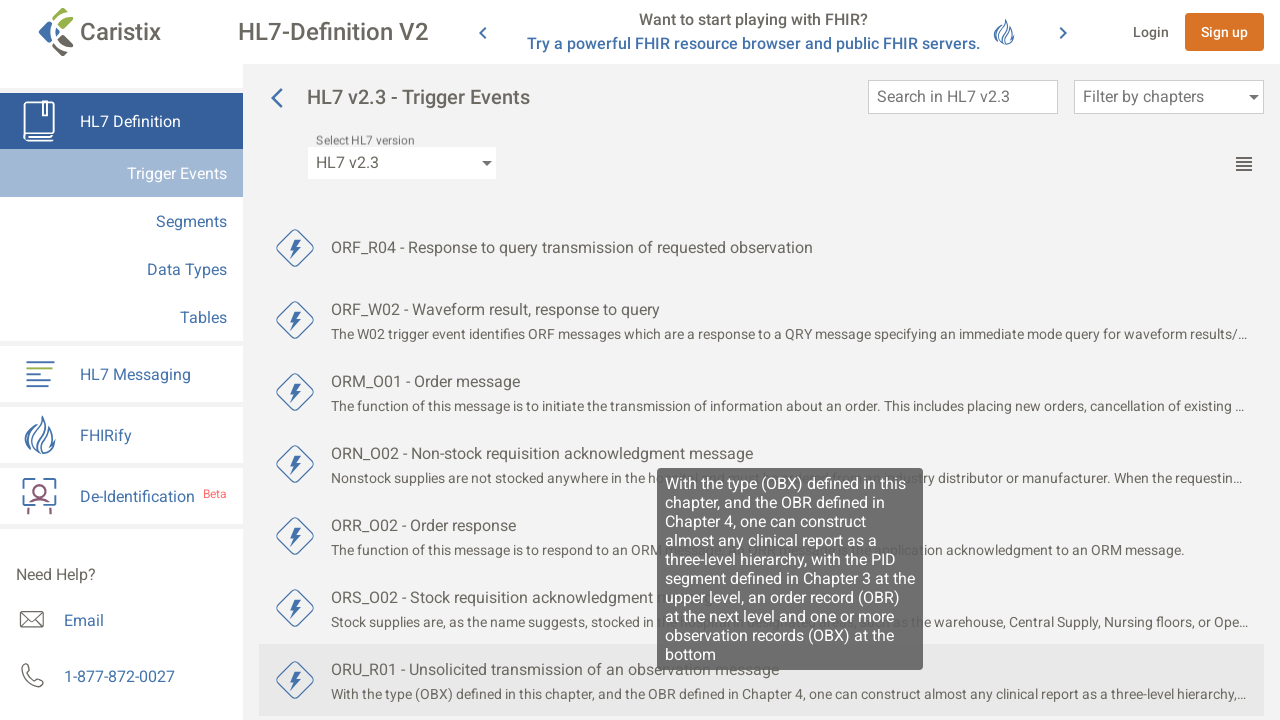

Scrolled back to top of page
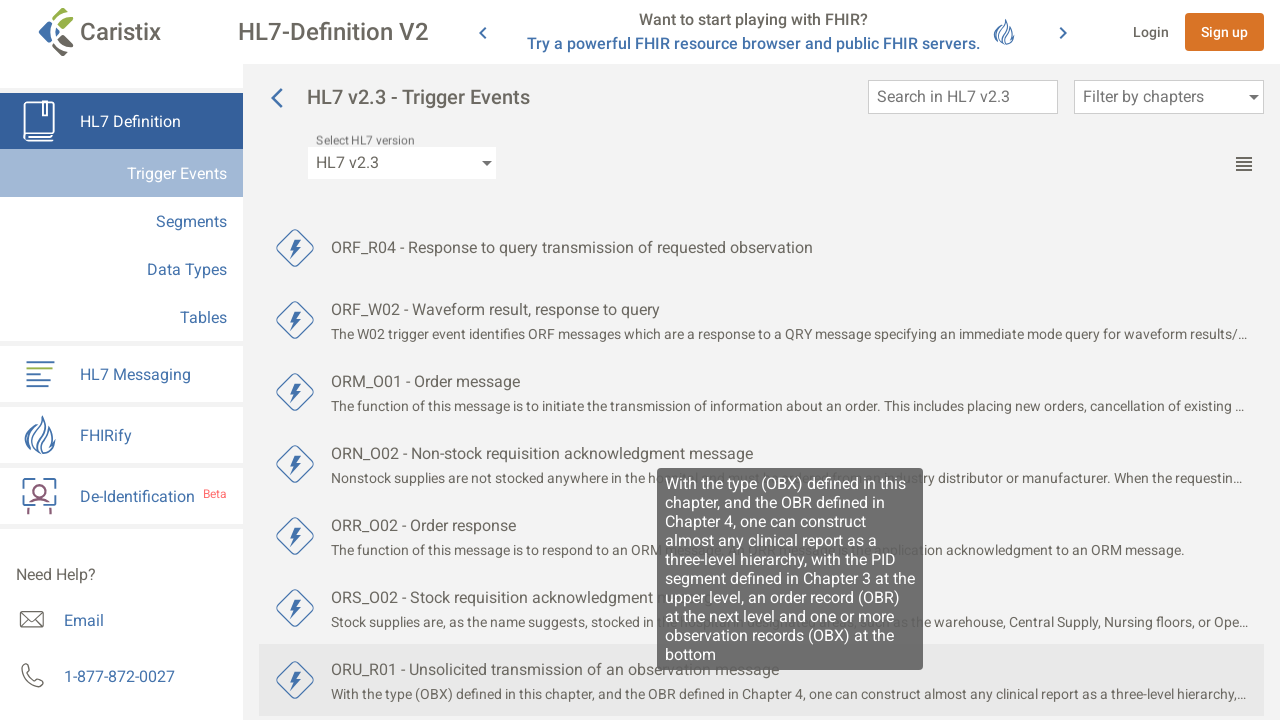

Scrolled CDK virtual scroll container iteration 1/10
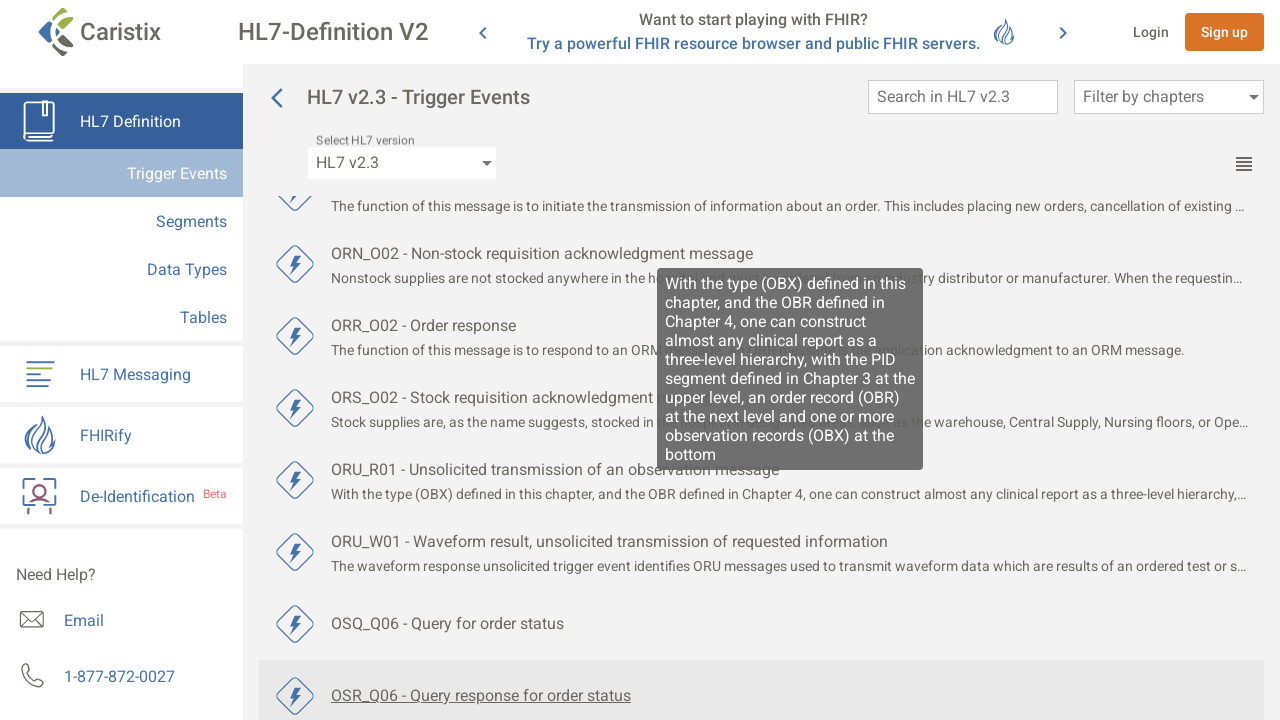

Scrolled CDK virtual scroll container iteration 2/10
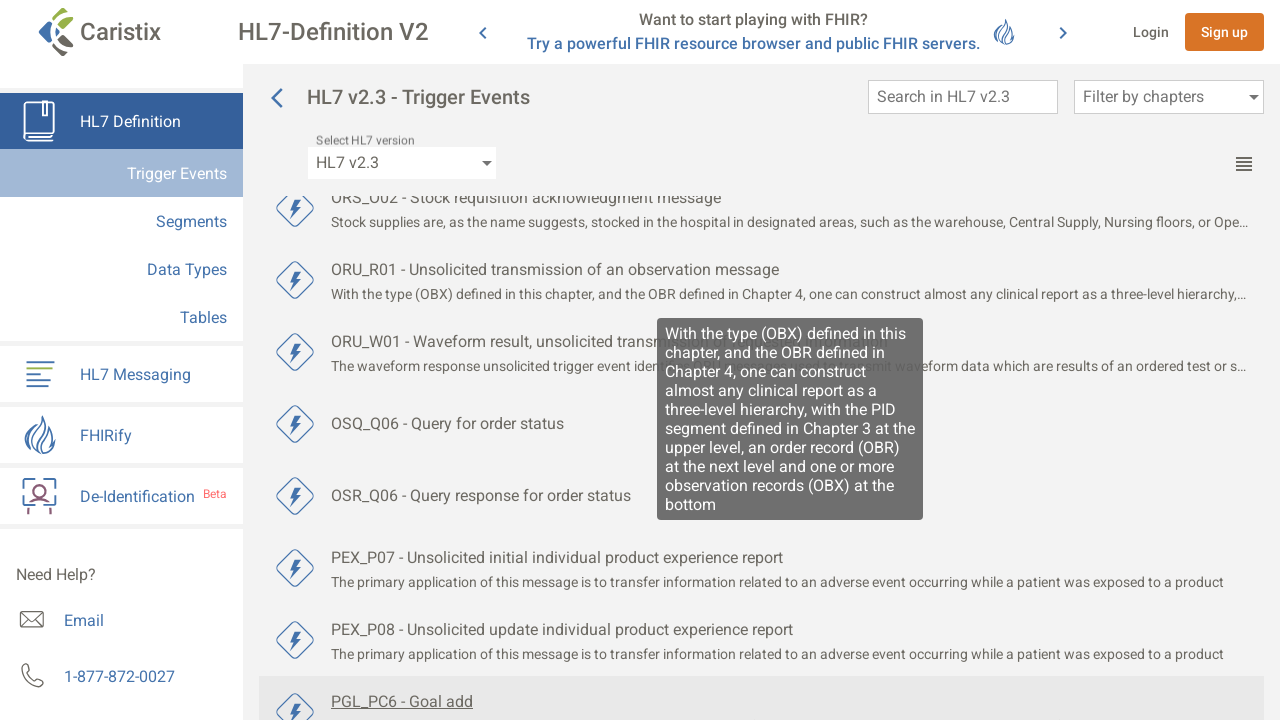

Scrolled CDK virtual scroll container iteration 3/10
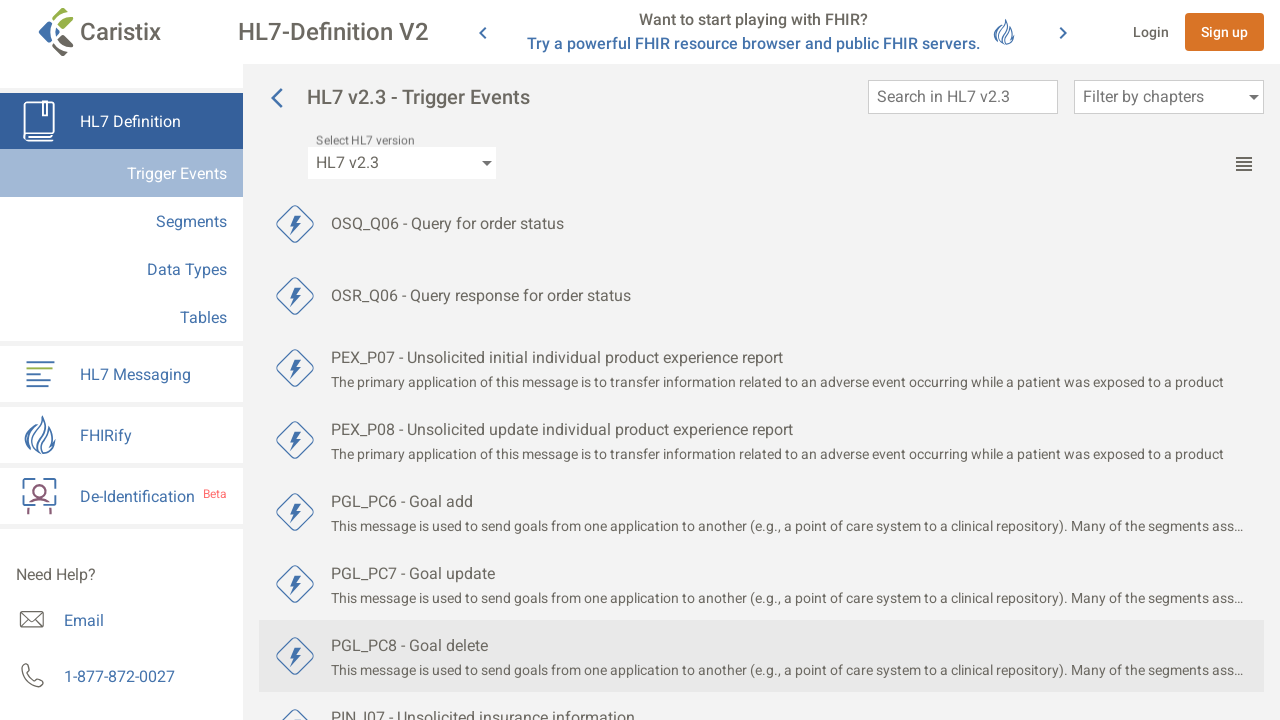

Scrolled CDK virtual scroll container iteration 4/10
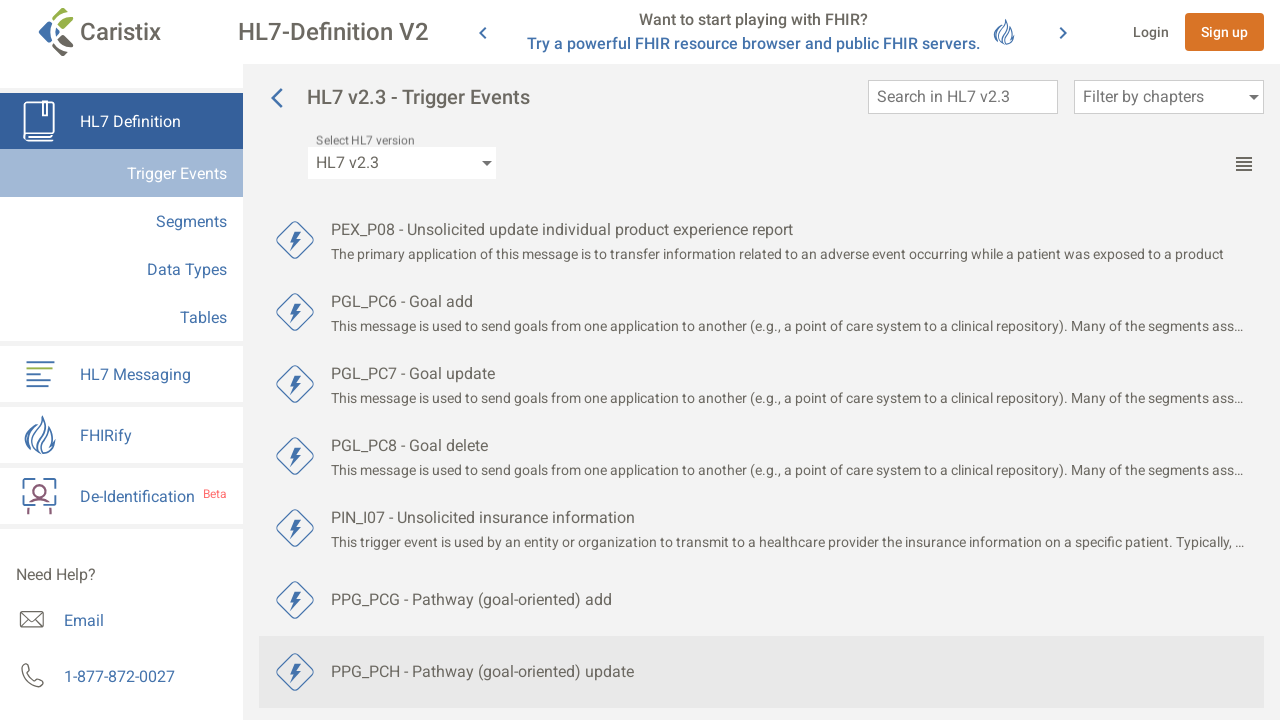

Scrolled CDK virtual scroll container iteration 5/10
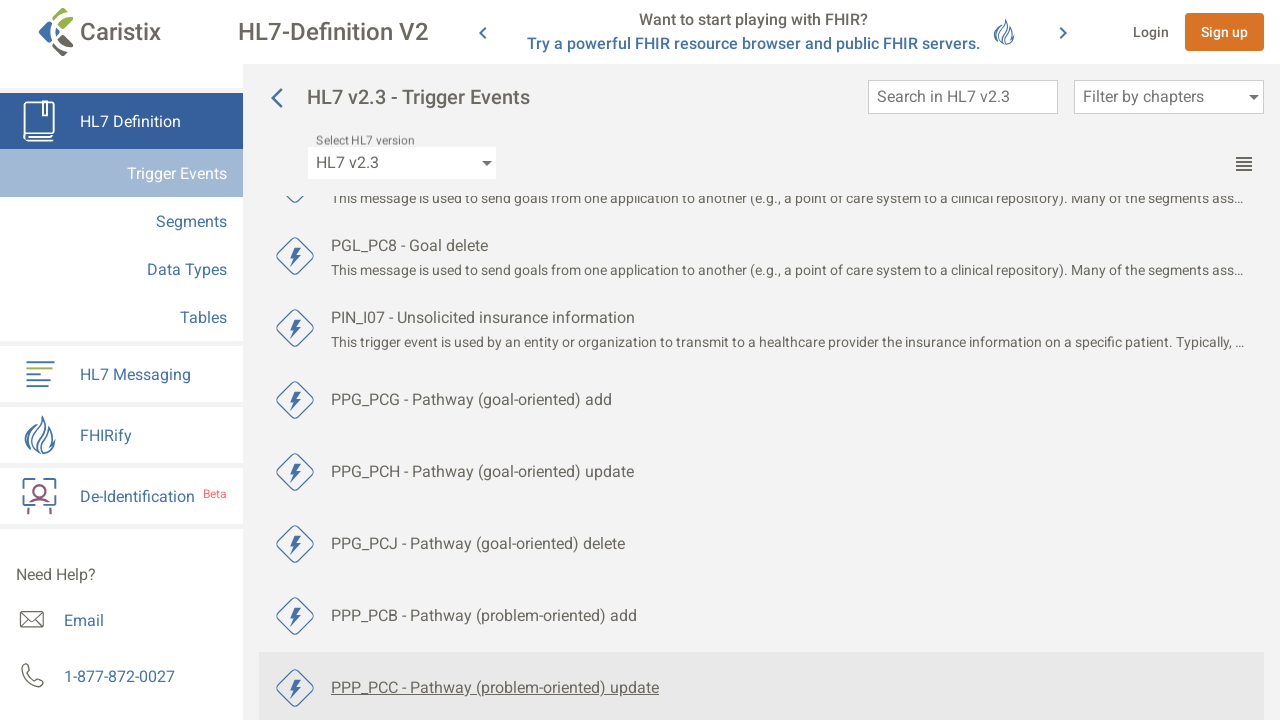

Scrolled CDK virtual scroll container iteration 6/10
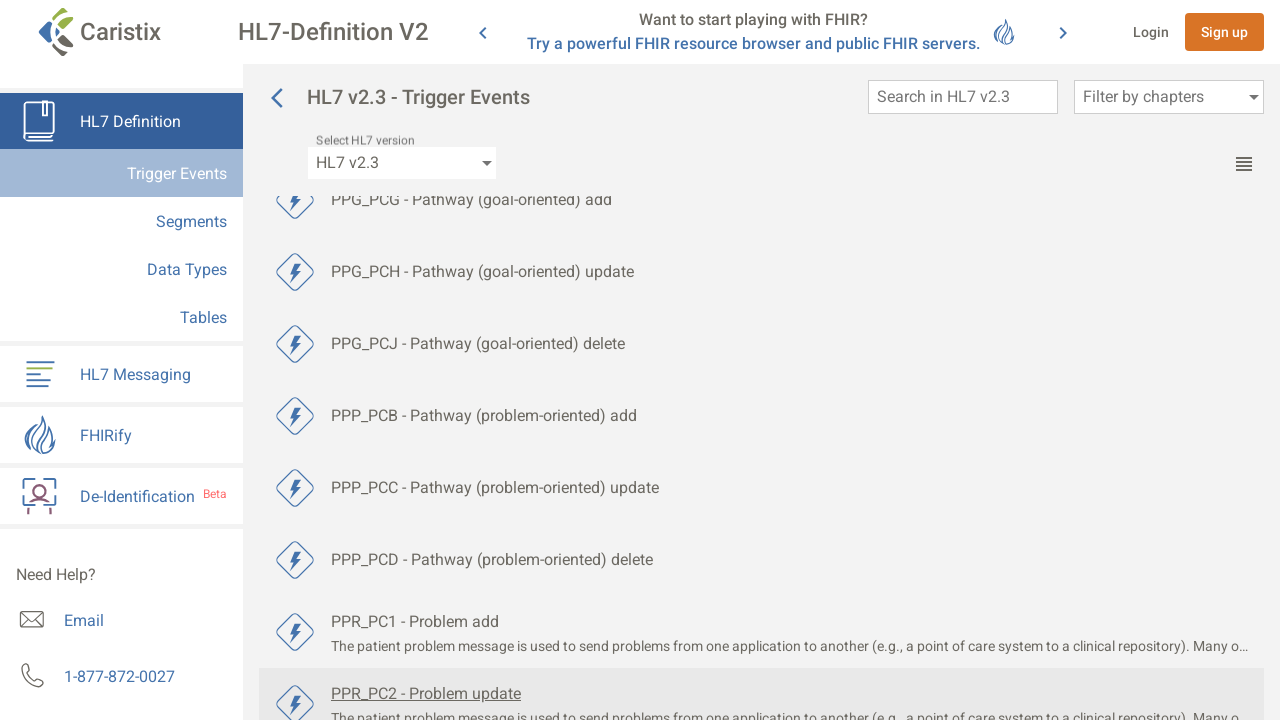

Scrolled CDK virtual scroll container iteration 7/10
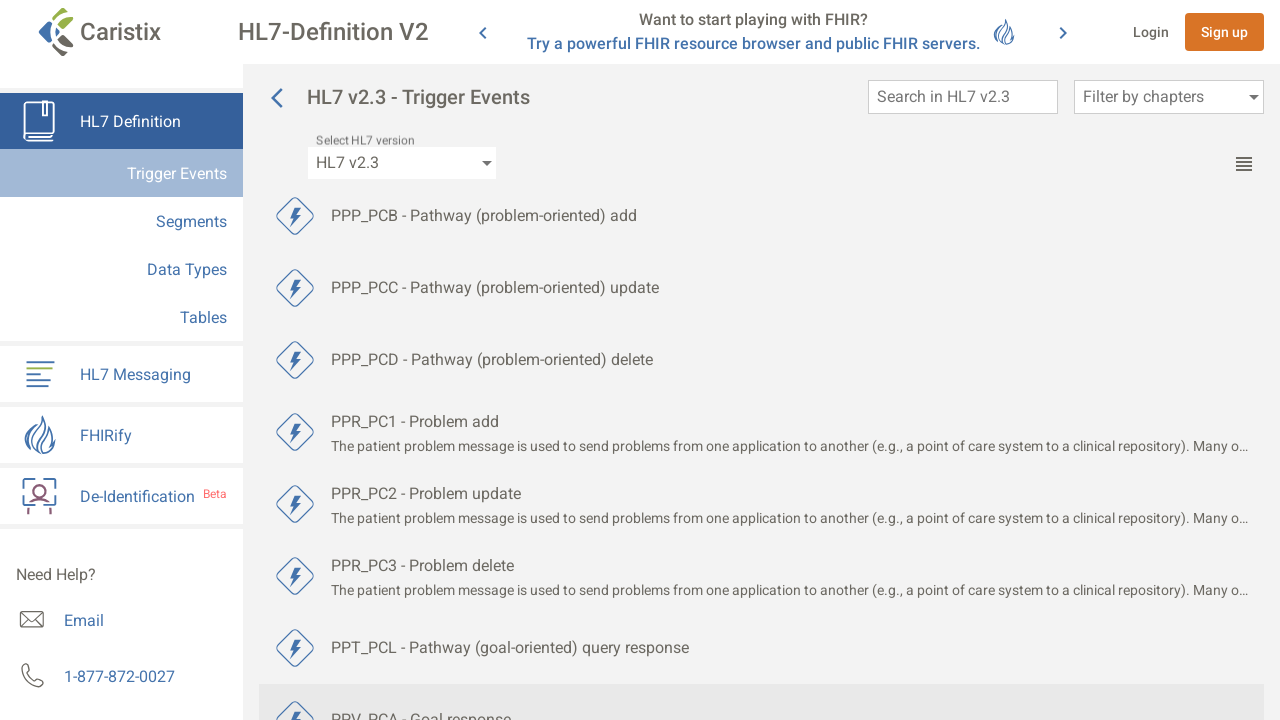

Scrolled CDK virtual scroll container iteration 8/10
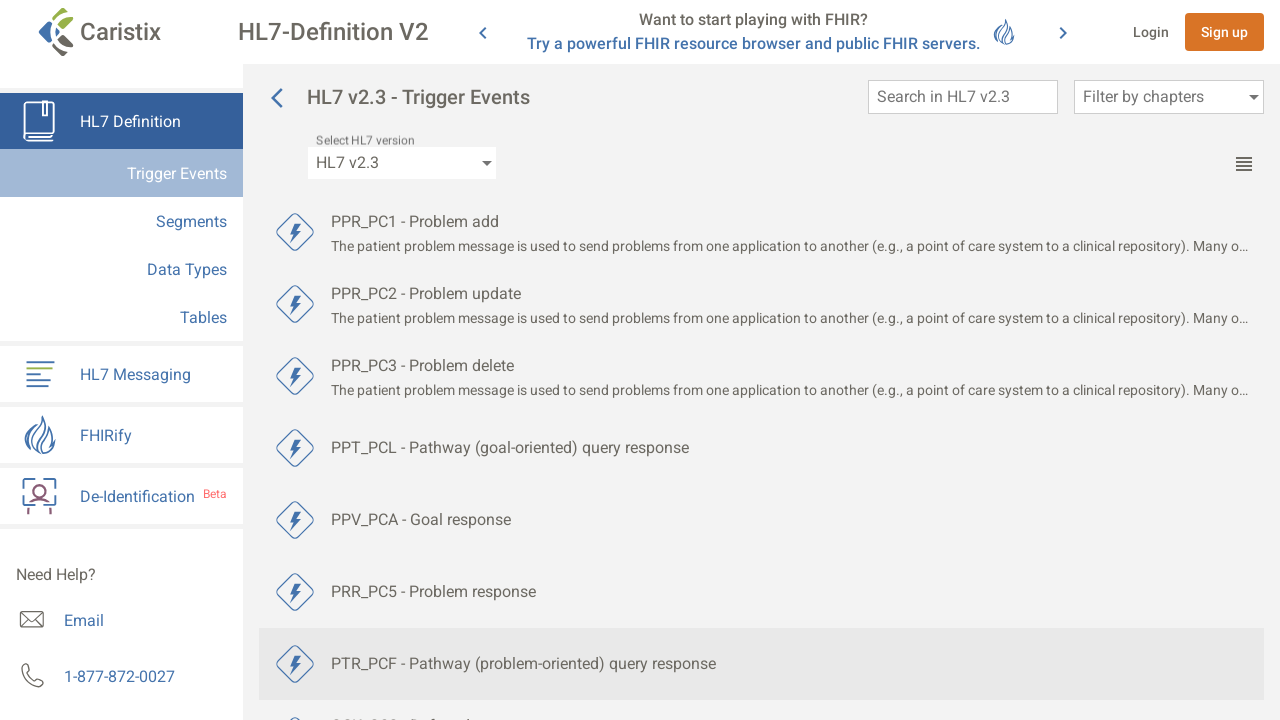

Scrolled CDK virtual scroll container iteration 9/10
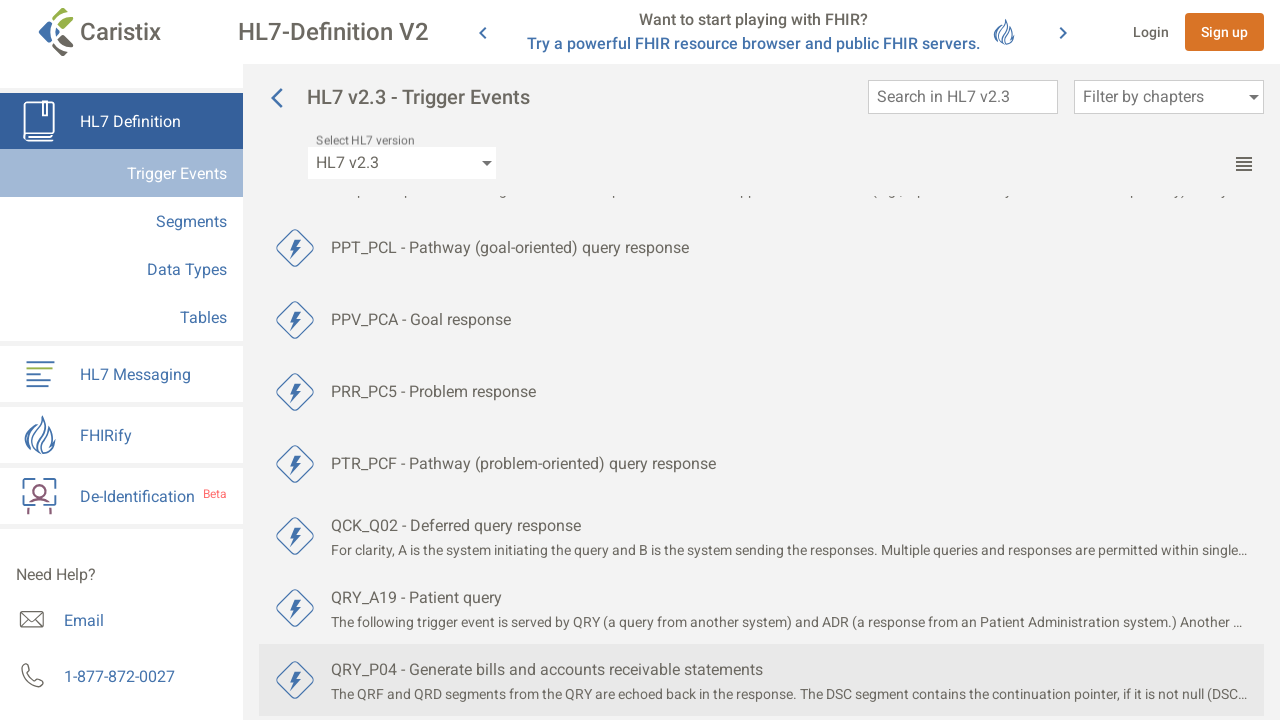

Scrolled CDK virtual scroll container iteration 10/10
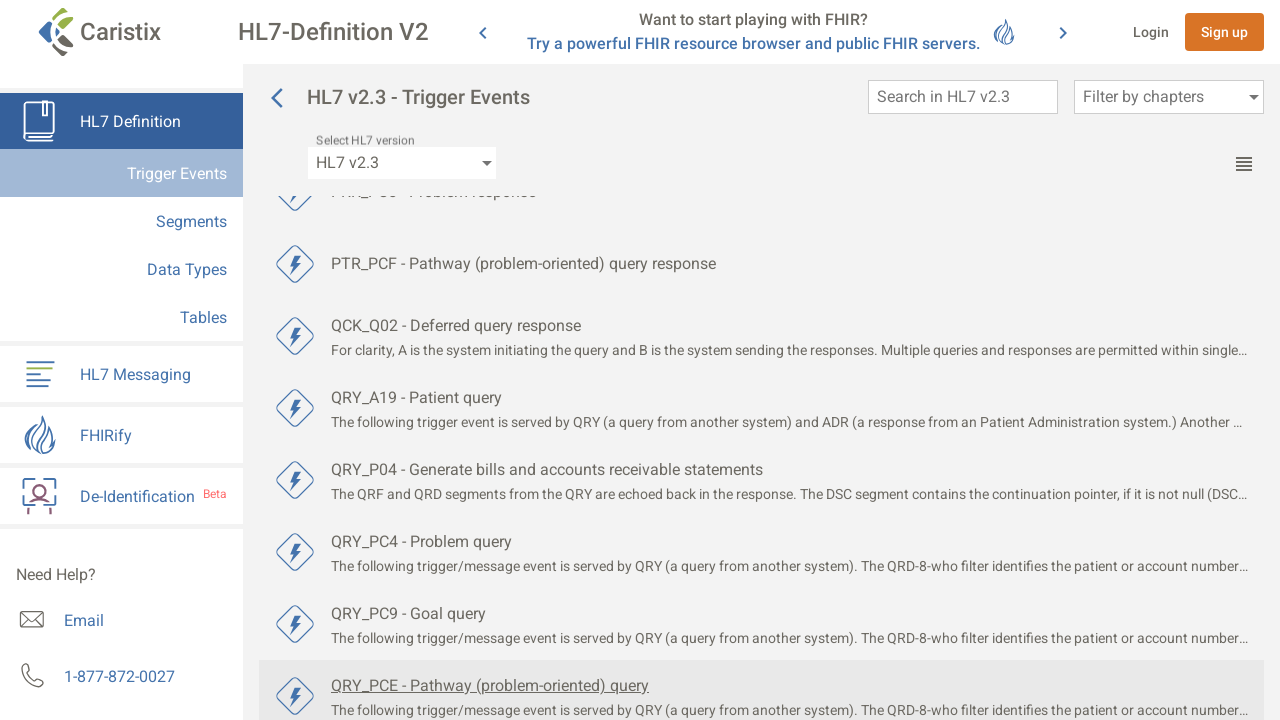

Verified trigger event links still present after scrolling
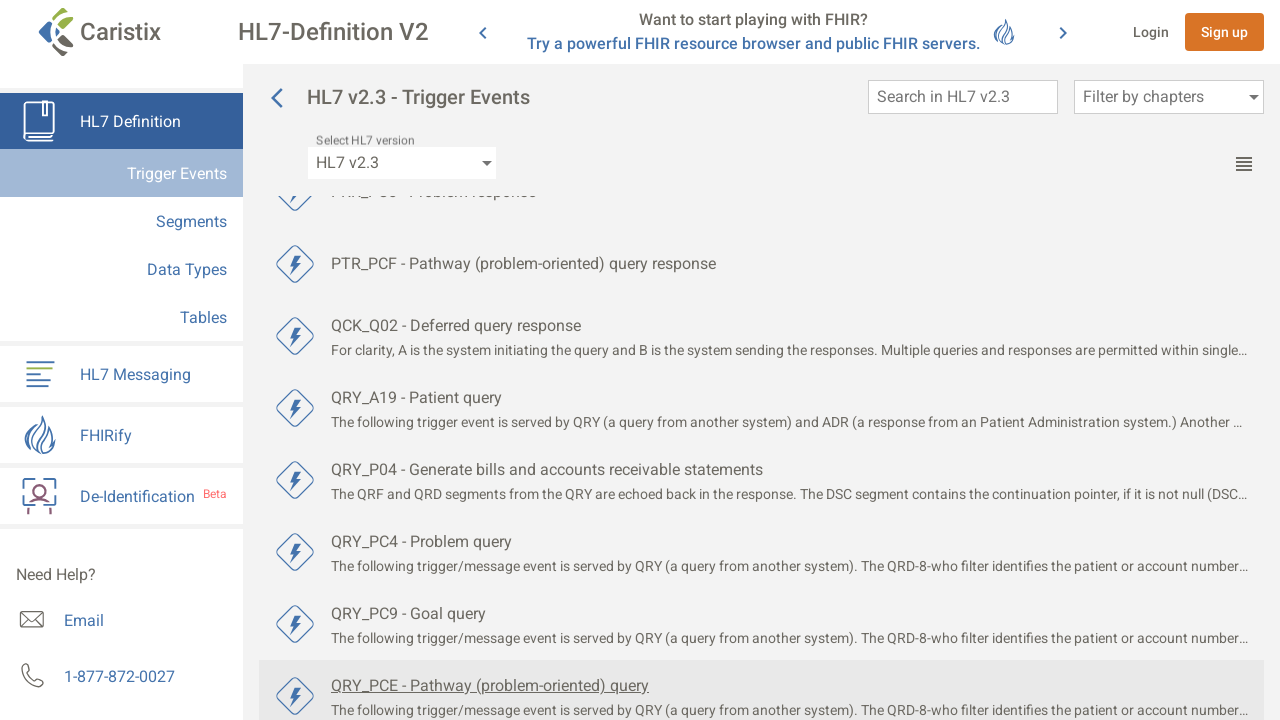

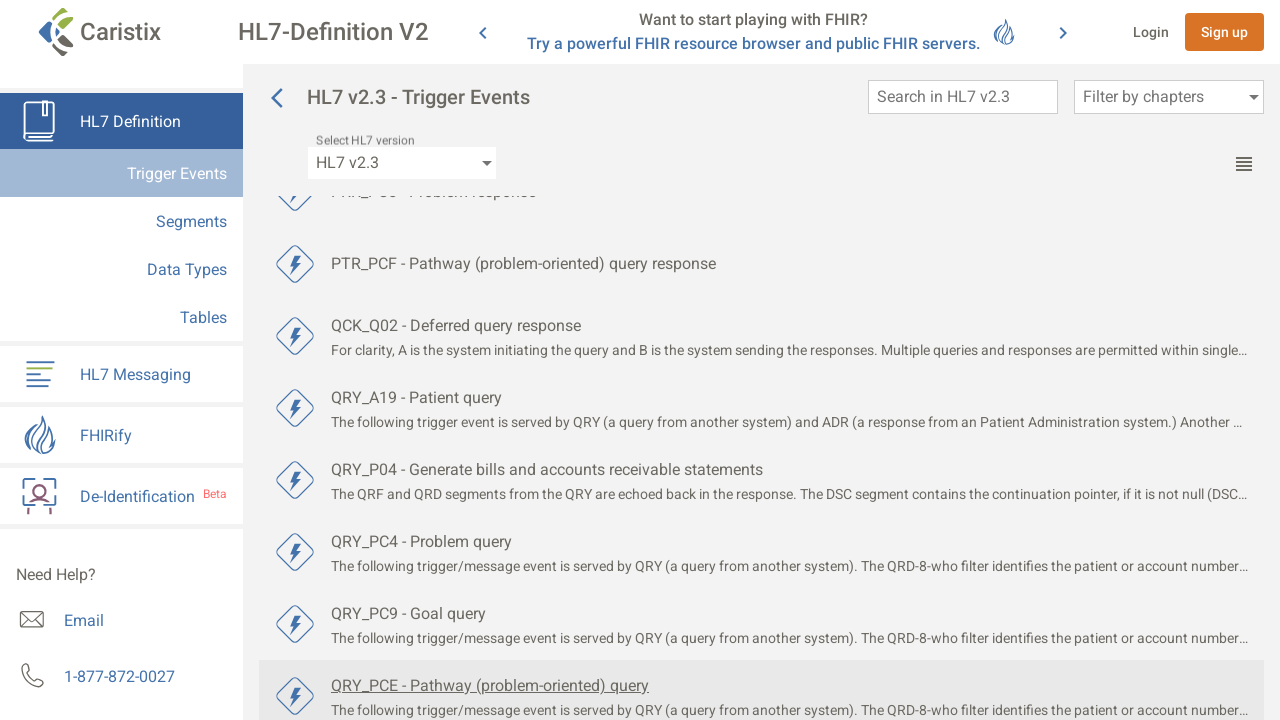